Navigates to a design kits page and waits for the page to fully load

Starting URL: https://edu1032.shiningcorp.com/index.php?device=pc&designkits=1

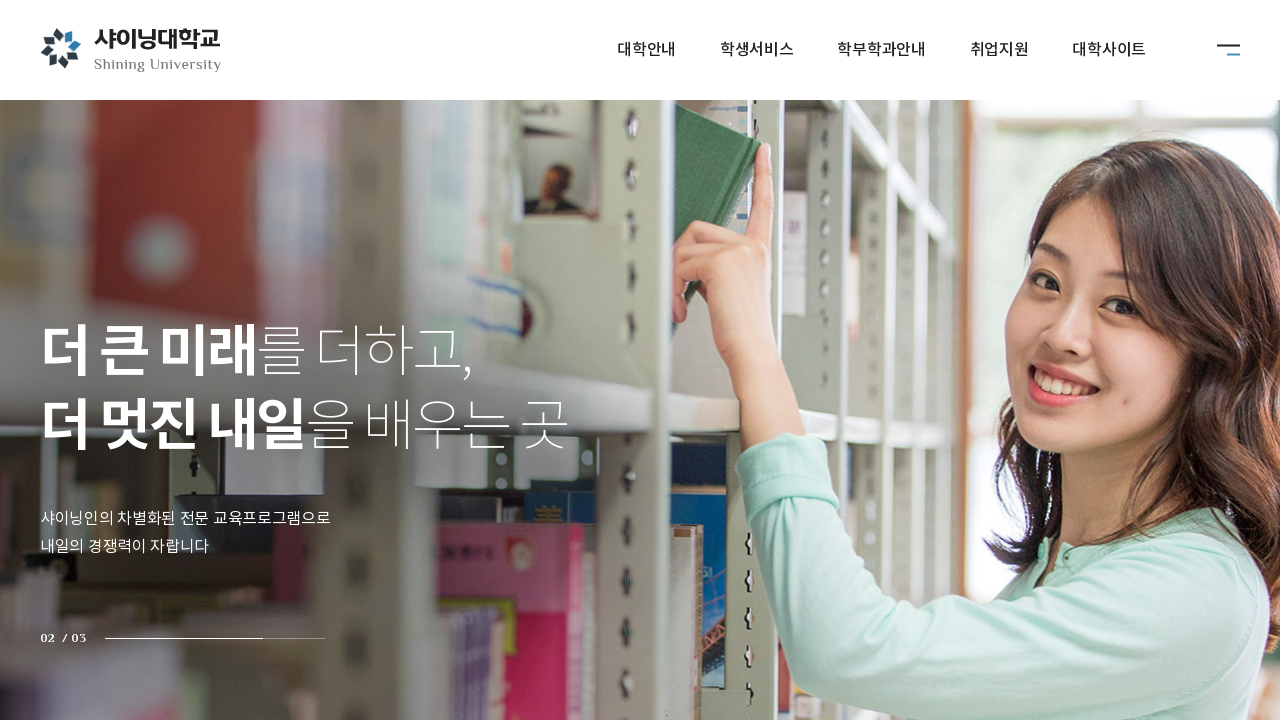

Waited for page to reach networkidle state
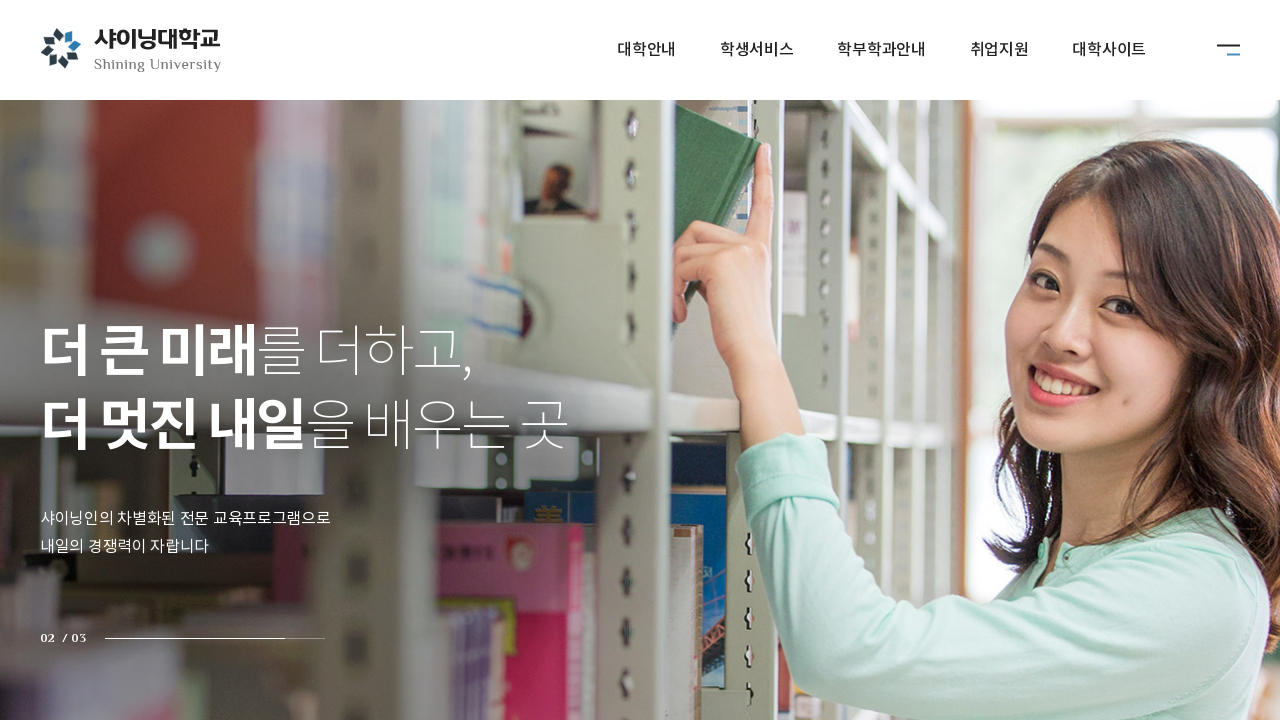

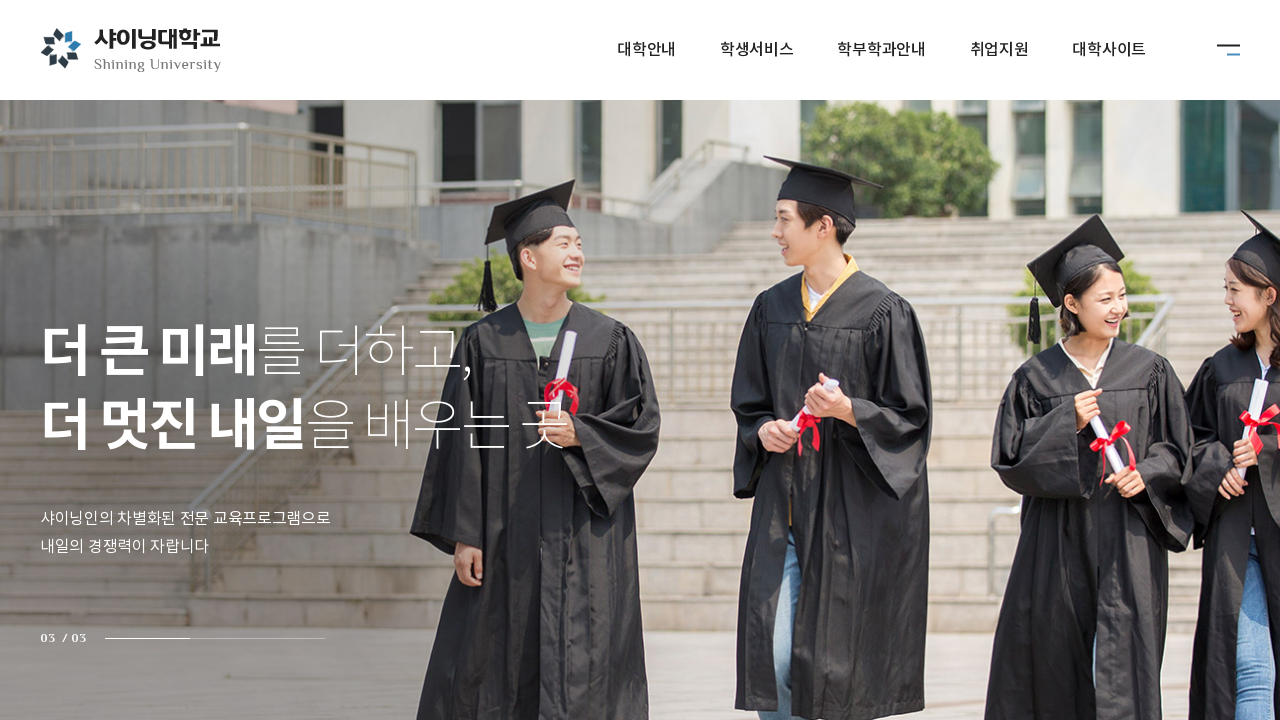